Tests a demo page by typing text into an input field and clicking a checkbox

Starting URL: https://seleniumbase.github.io/demo_page

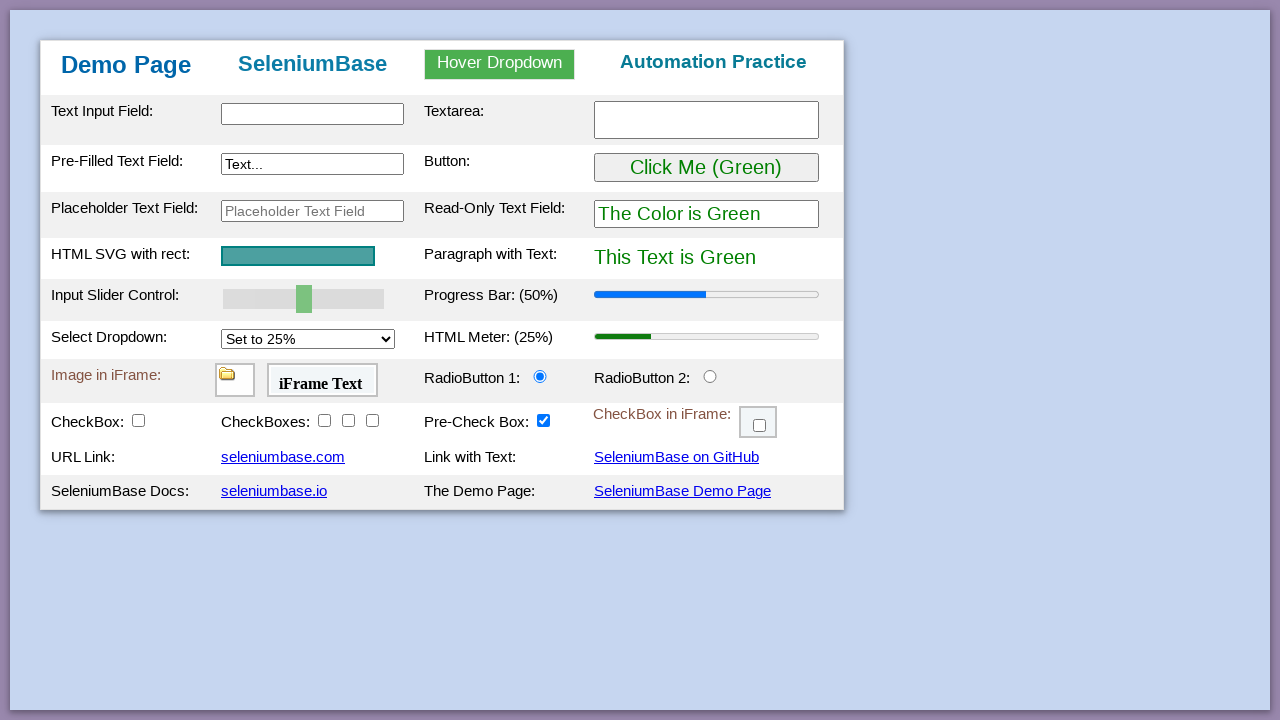

Page header loaded
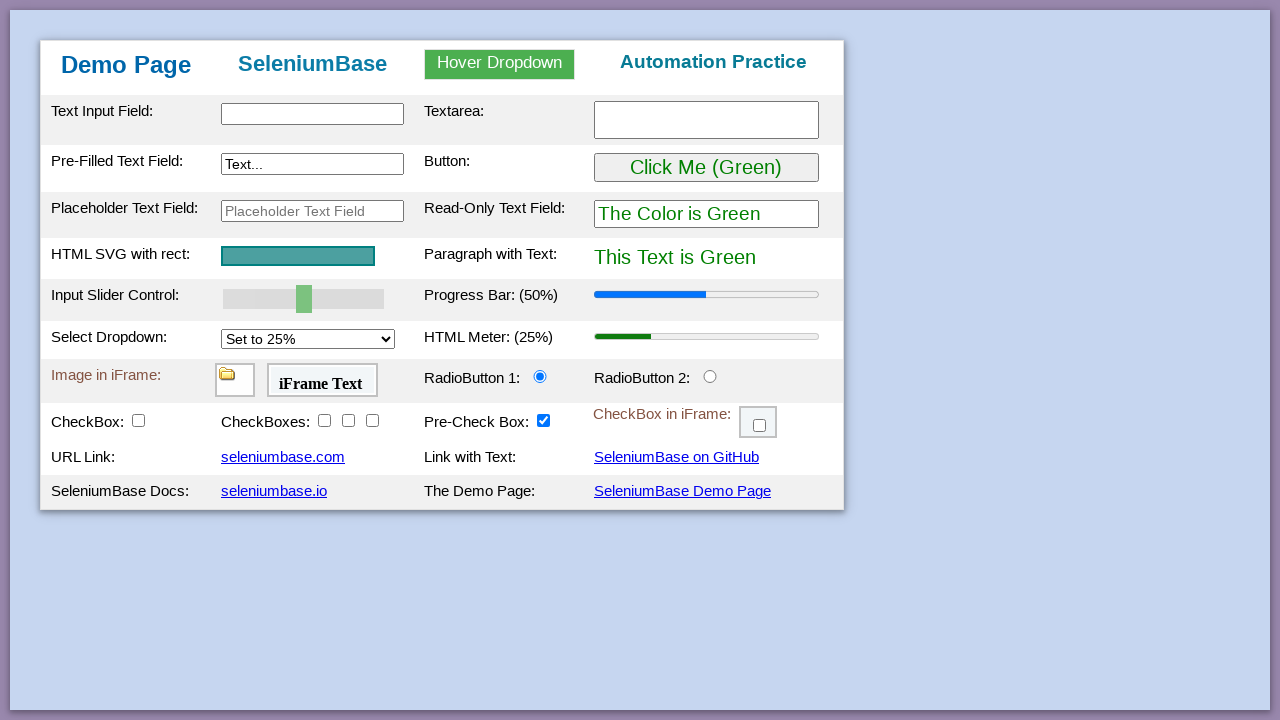

Typed 'Automation' into the text input field on #myTextInput
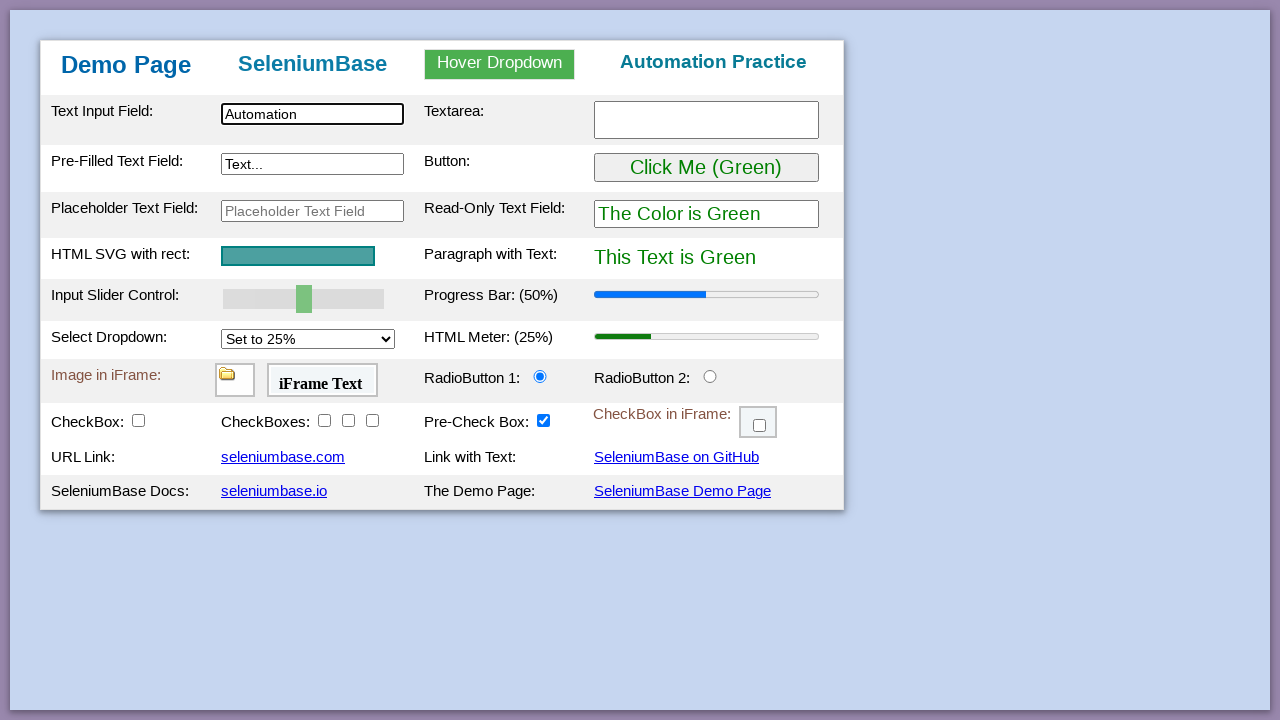

Clicked the first checkbox at (138, 420) on #checkBox1
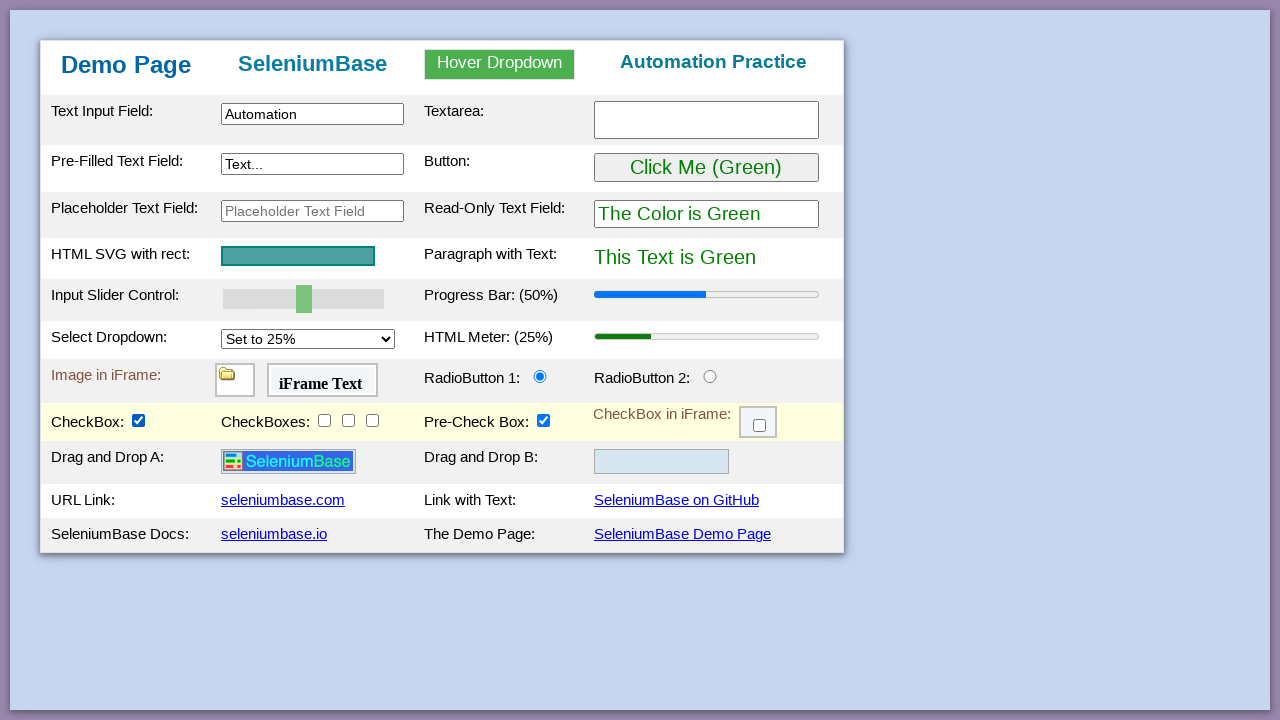

Image element loaded on the page
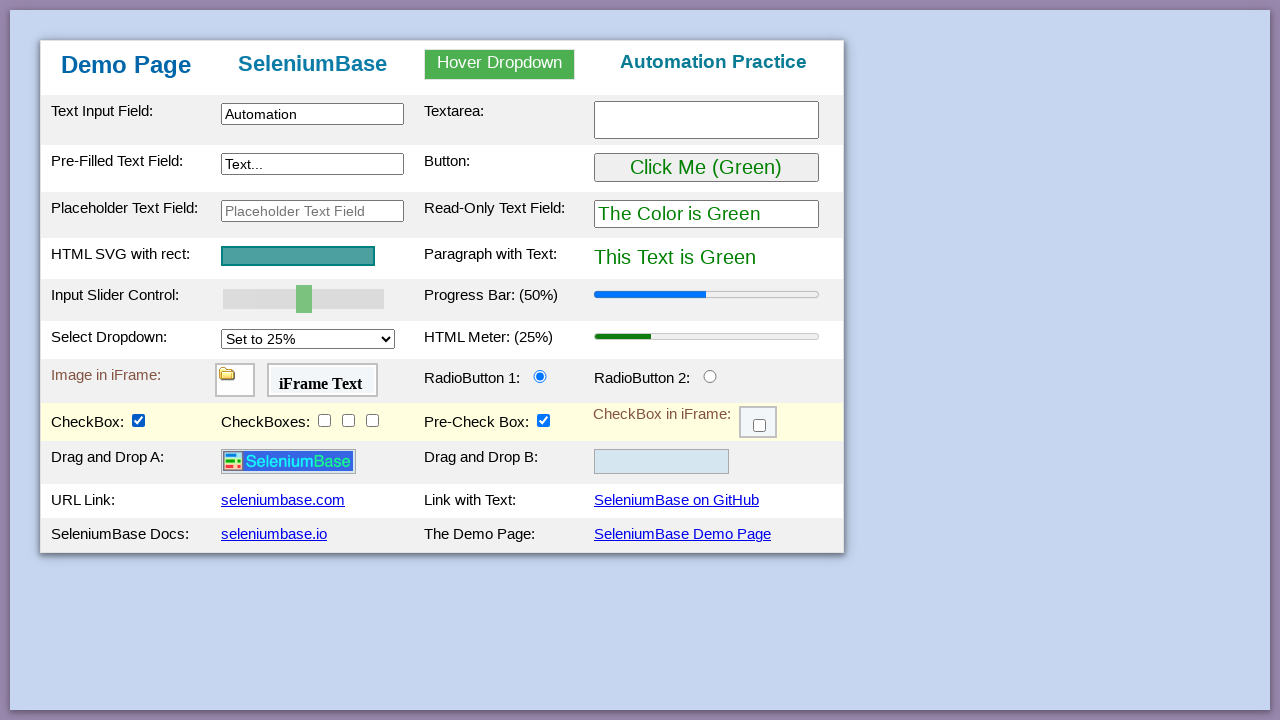

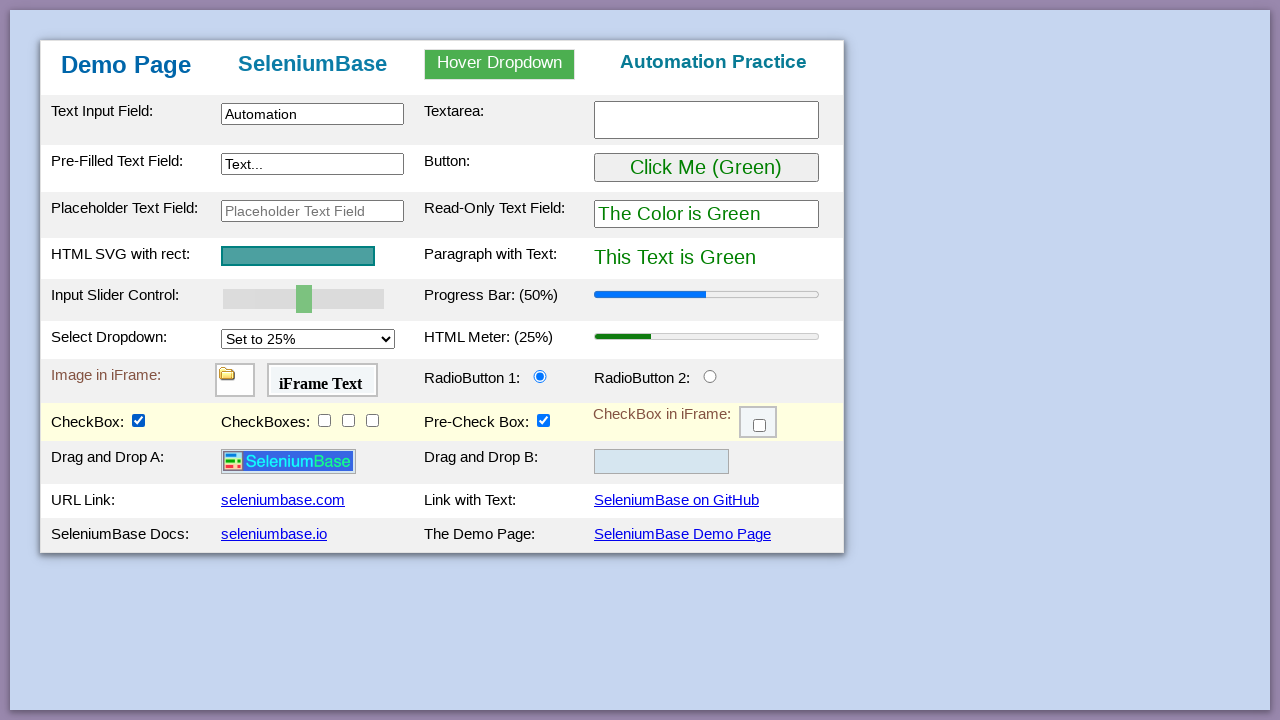